Tests navigation by clicking A/B Testing link, verifying the title, navigating back, and verifying the home page title

Starting URL: https://practice.cydeo.com

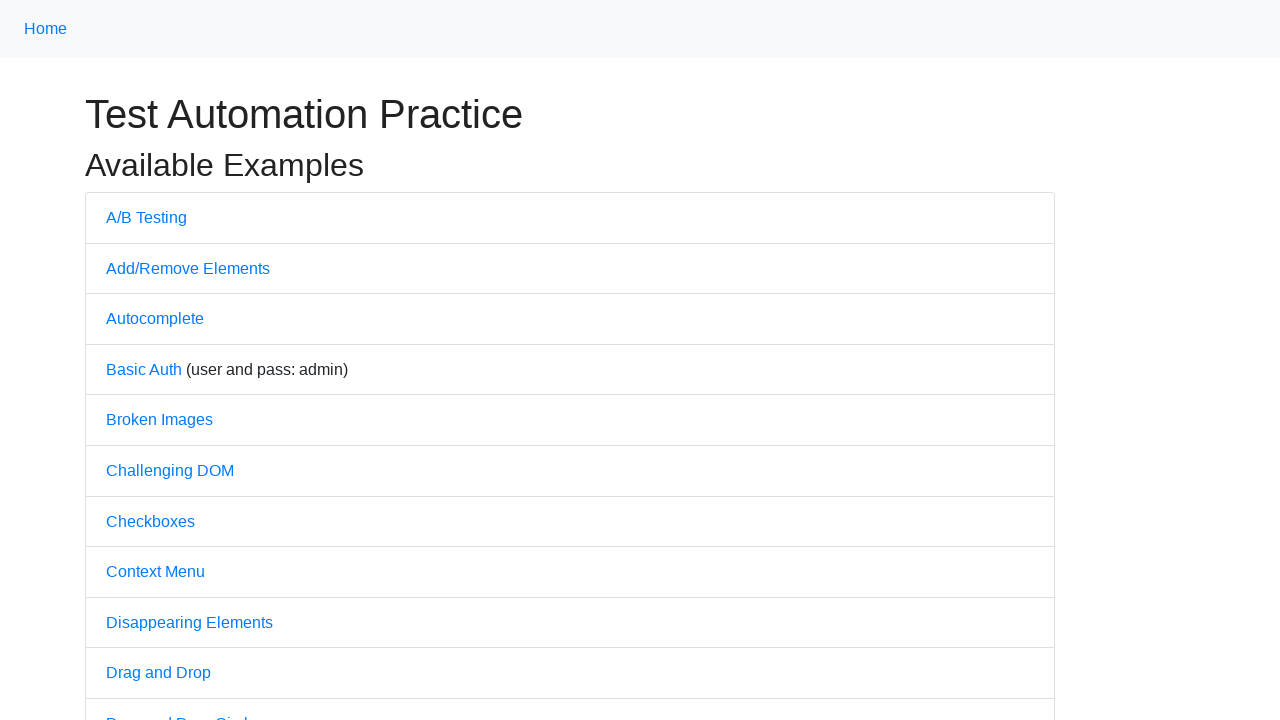

Clicked A/B Testing link at (146, 217) on text=A/B Testing
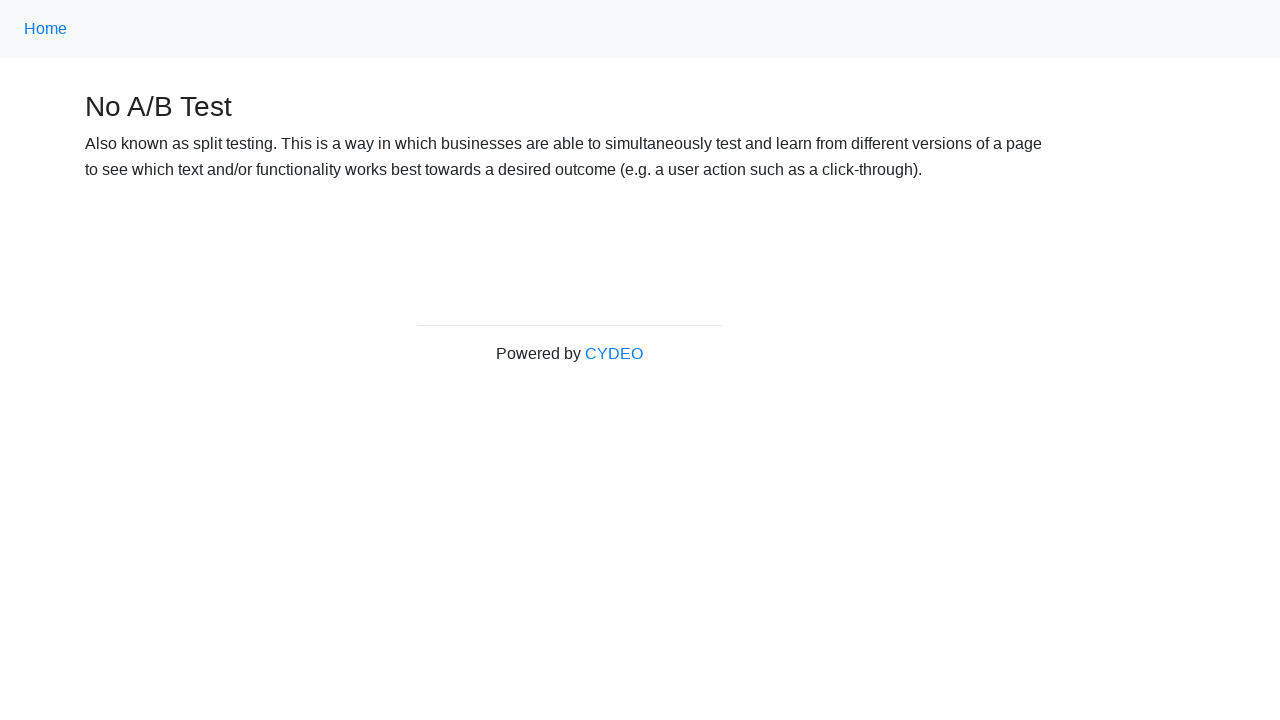

A/B Testing page loaded successfully
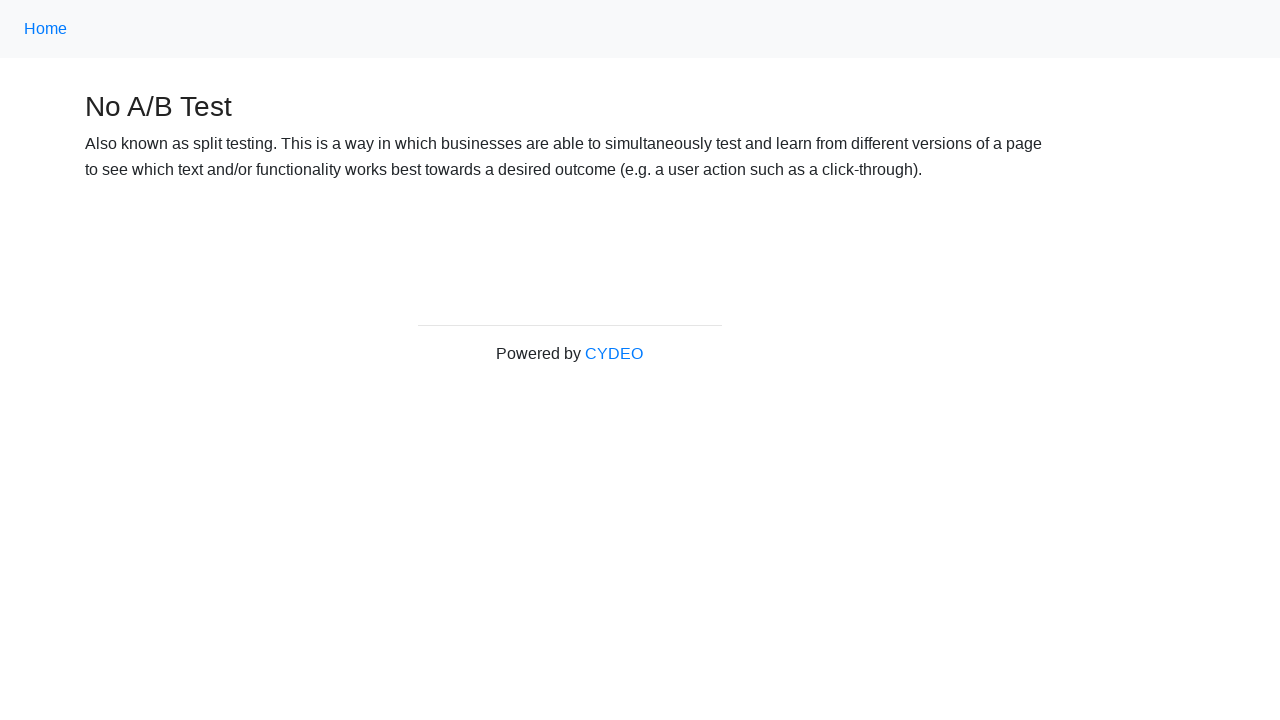

Navigated back to home page
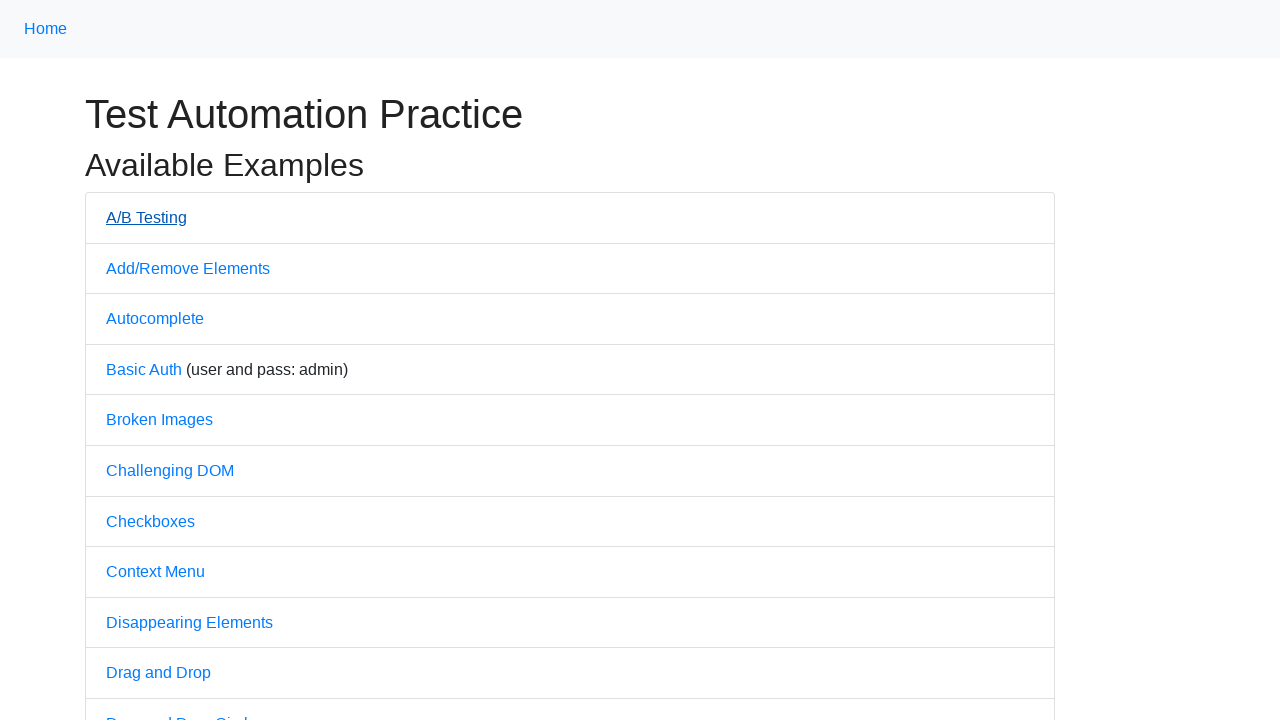

Home page loaded successfully
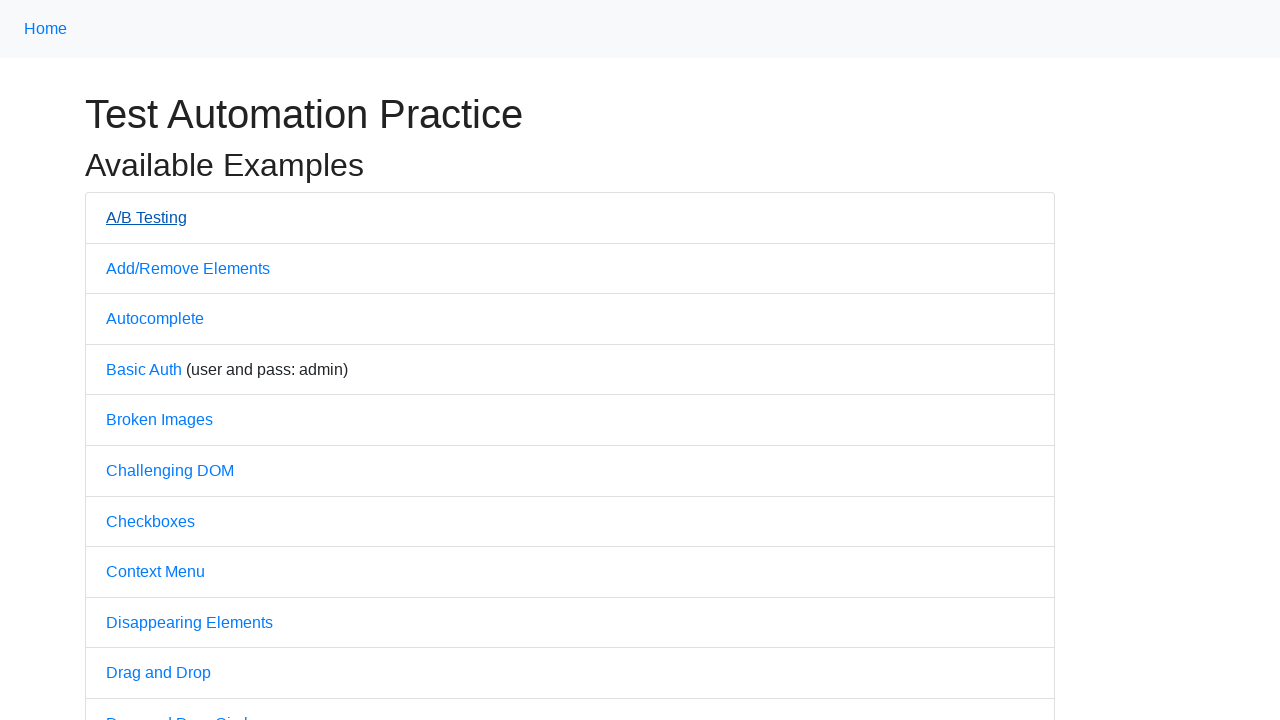

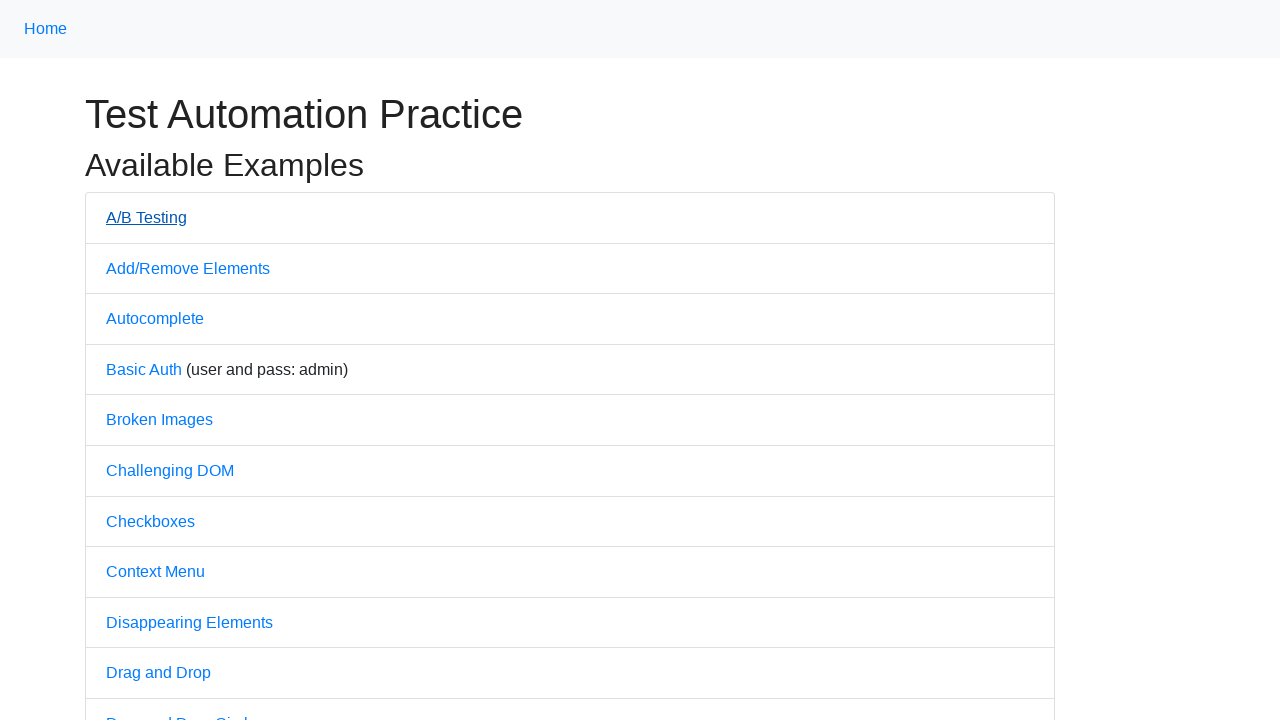